Tests triangle classification by entering all zeros (0,0,0) which is not a valid triangle

Starting URL: https://testpages.eviltester.com/styled/apps/triangle/triangle001.html

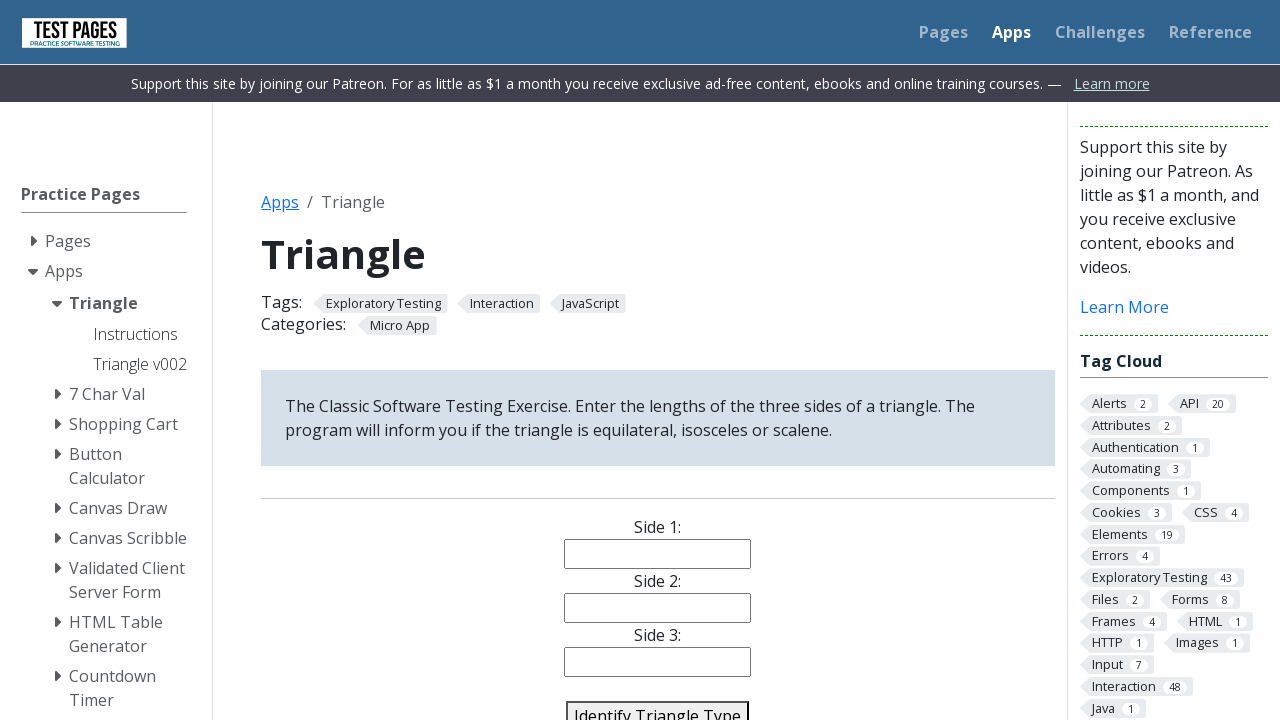

Filled side1 field with '0' on #side1
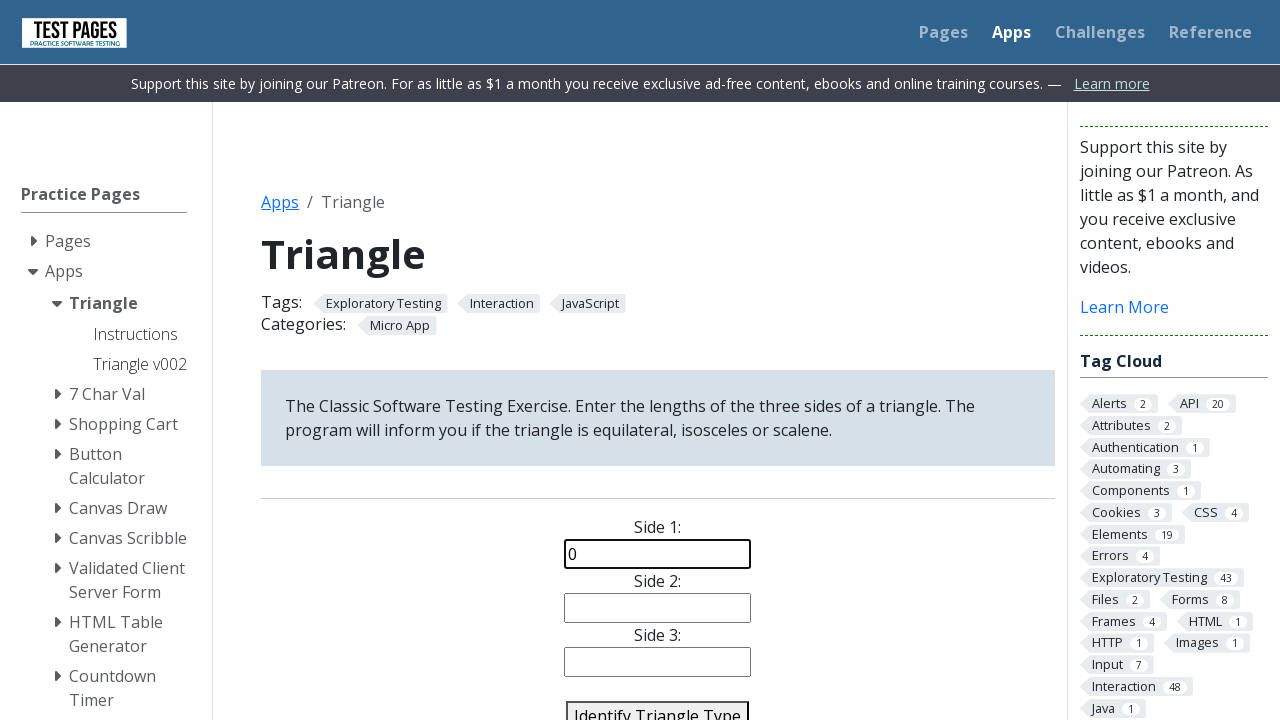

Filled side2 field with '0' on #side2
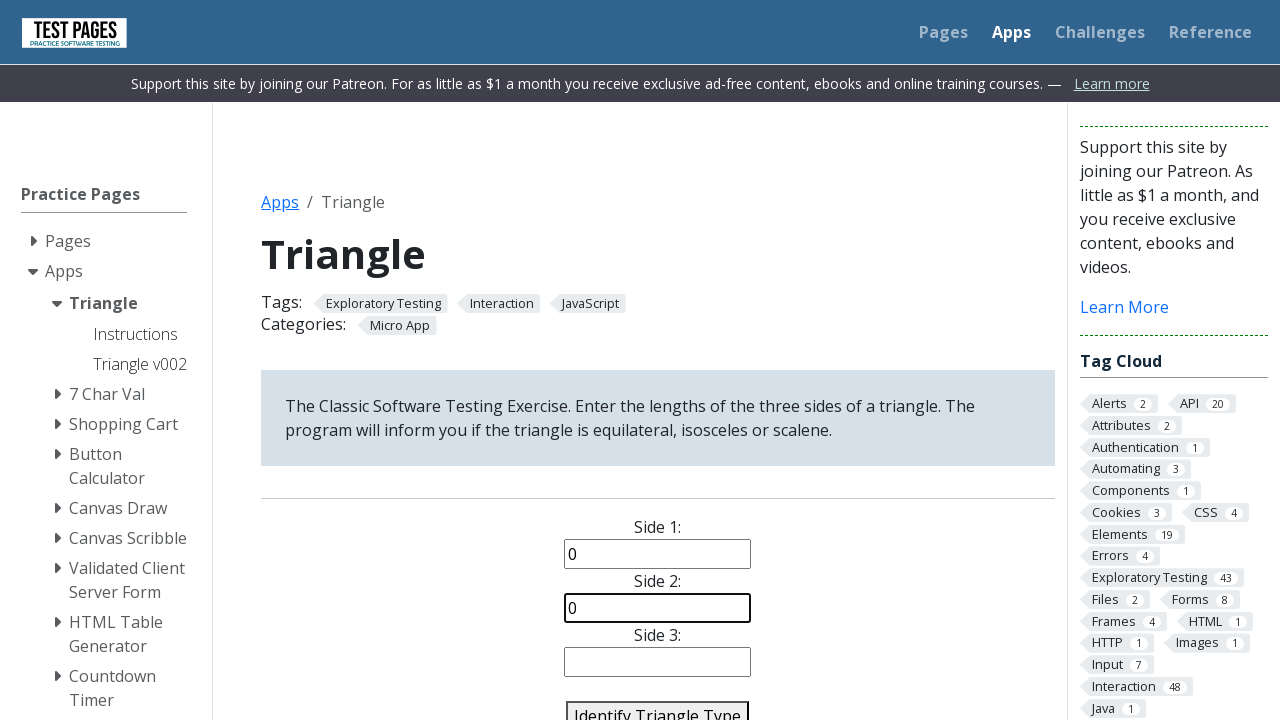

Filled side3 field with '0' on #side3
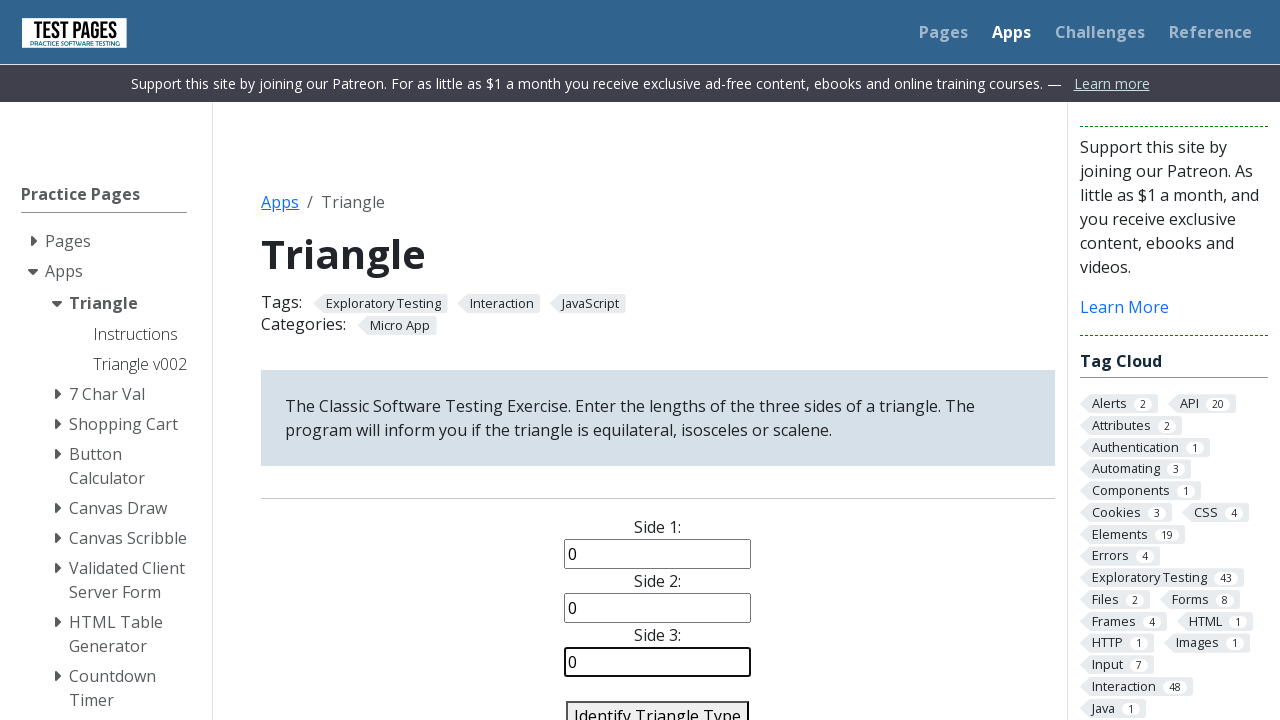

Clicked identify triangle button to classify triangle with sides (0,0,0) at (658, 705) on #identify-triangle-action
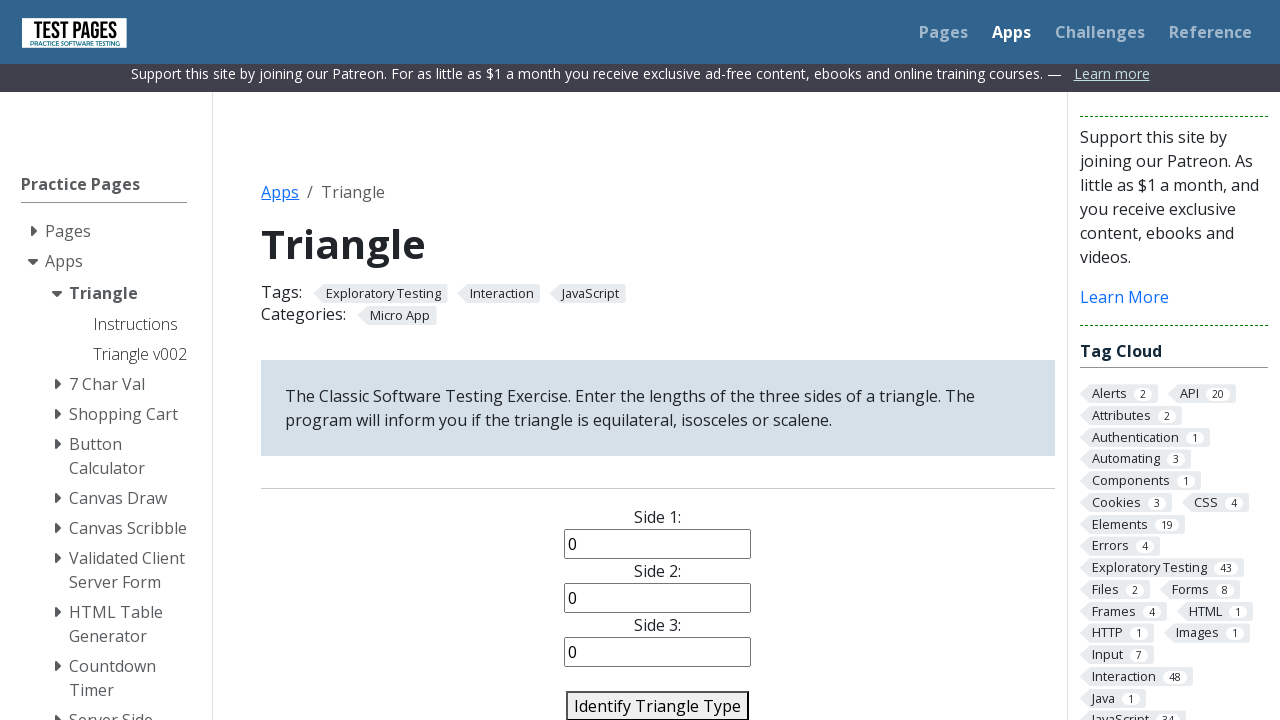

Triangle classification result appeared
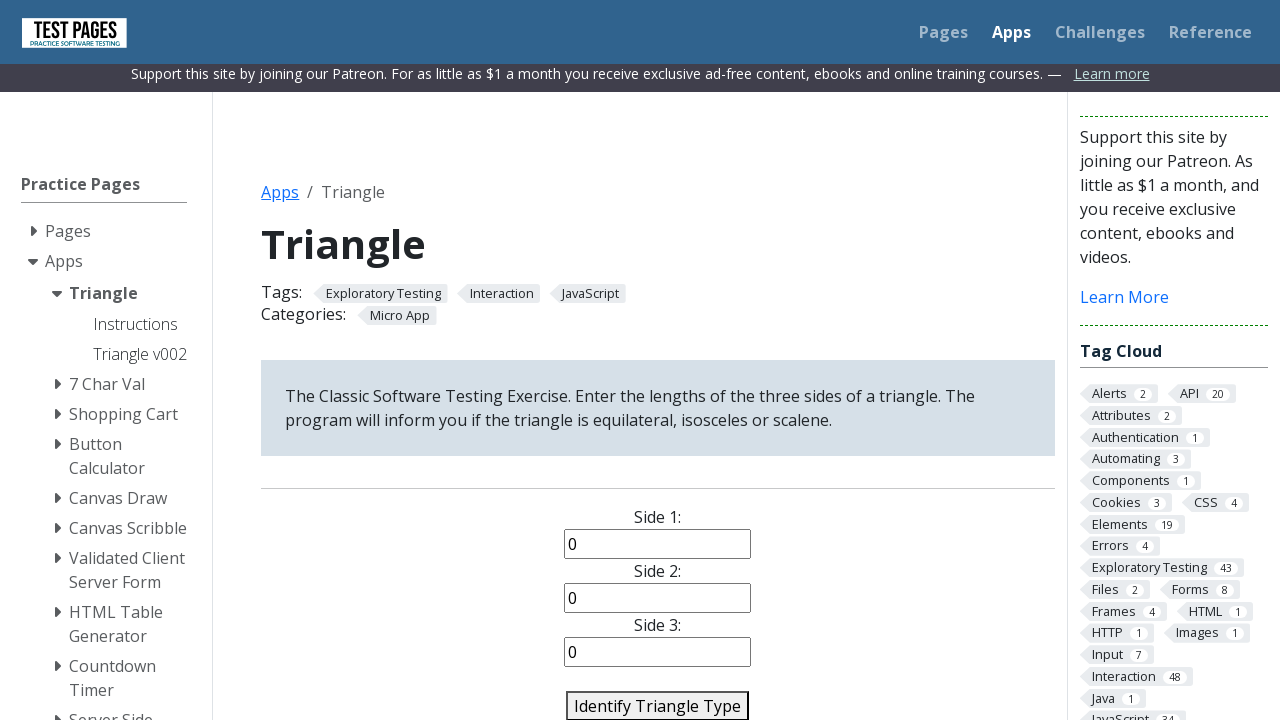

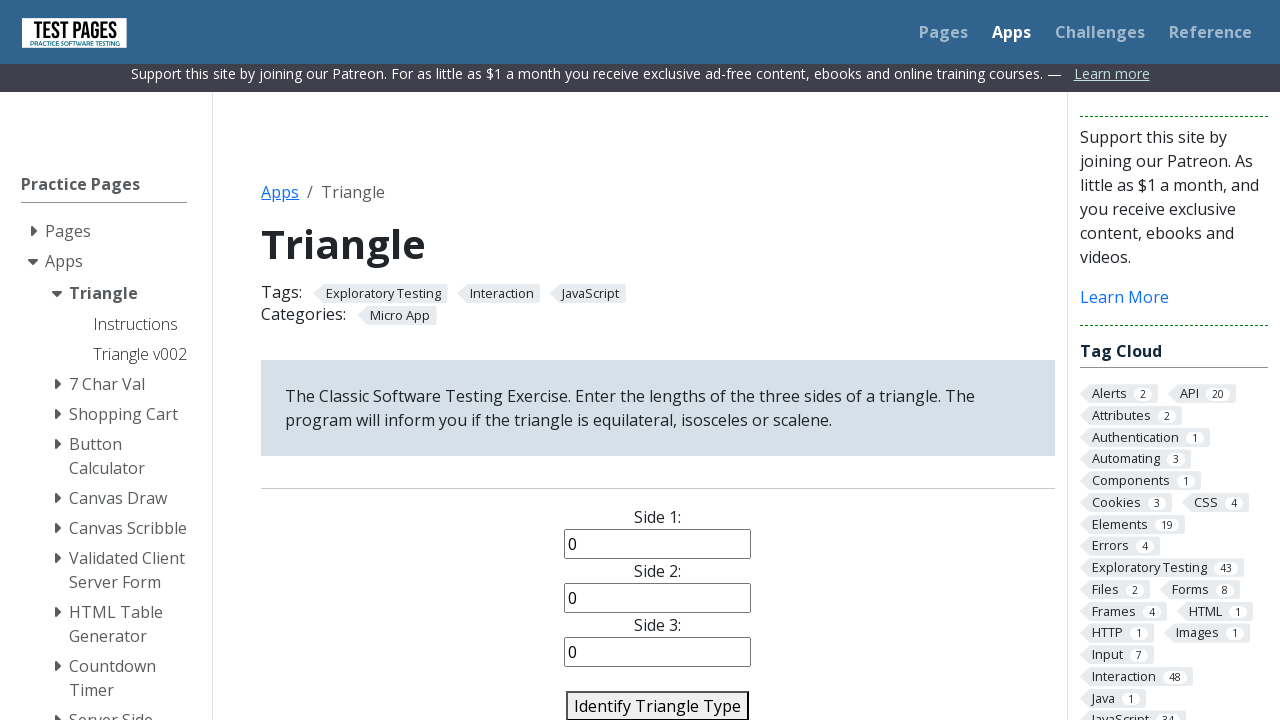